Navigates to Yahoo Japan homepage and retrieves the page title to verify the page loaded successfully

Starting URL: http://www.yahoo.co.jp

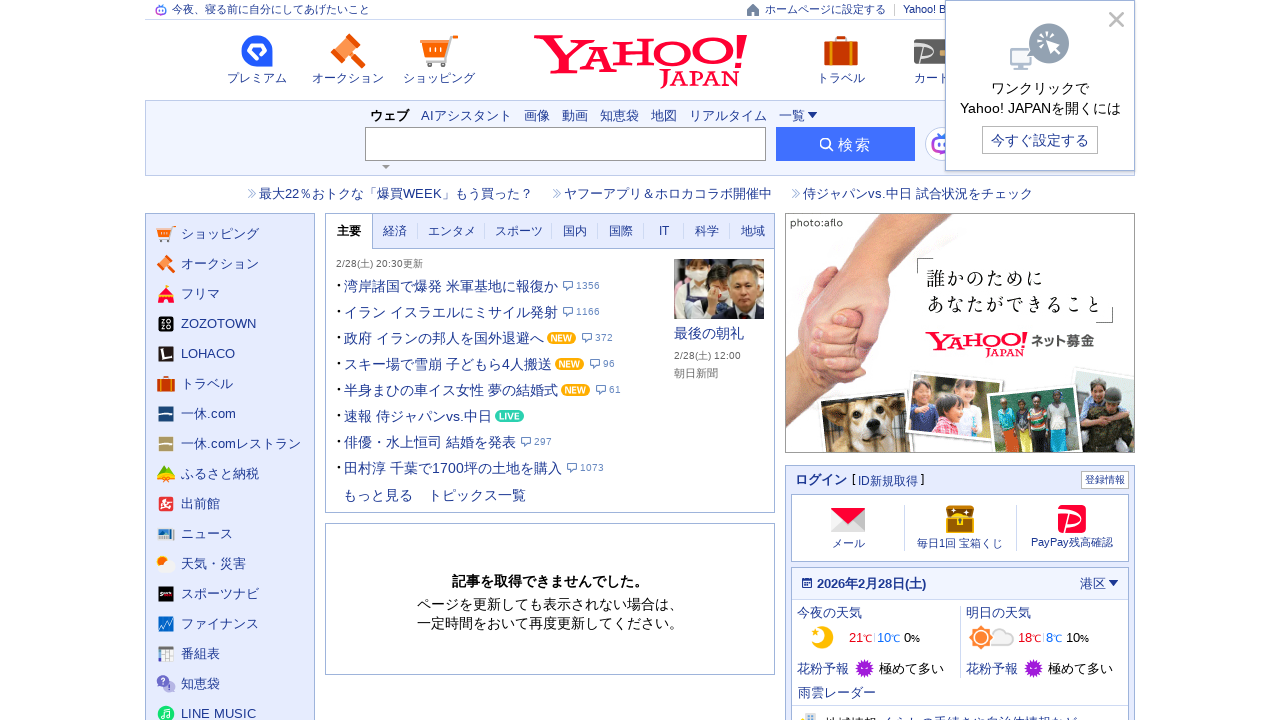

Navigated to Yahoo Japan homepage
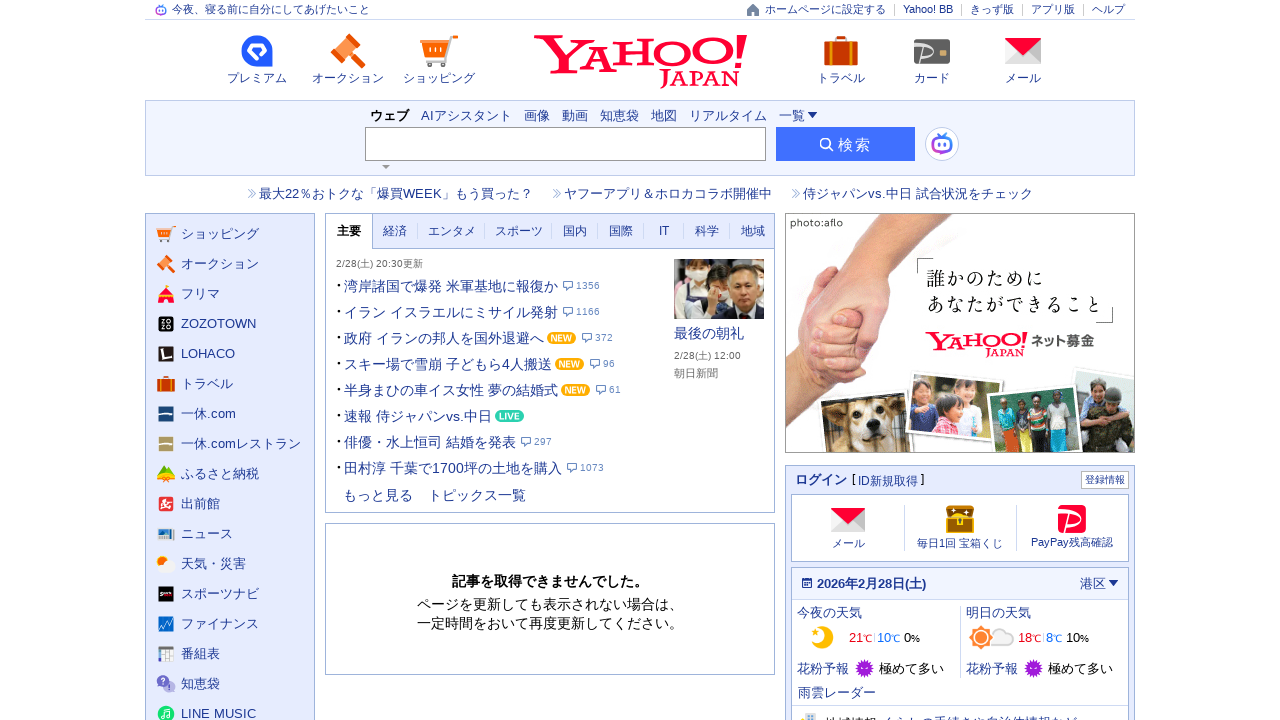

Page DOM content loaded
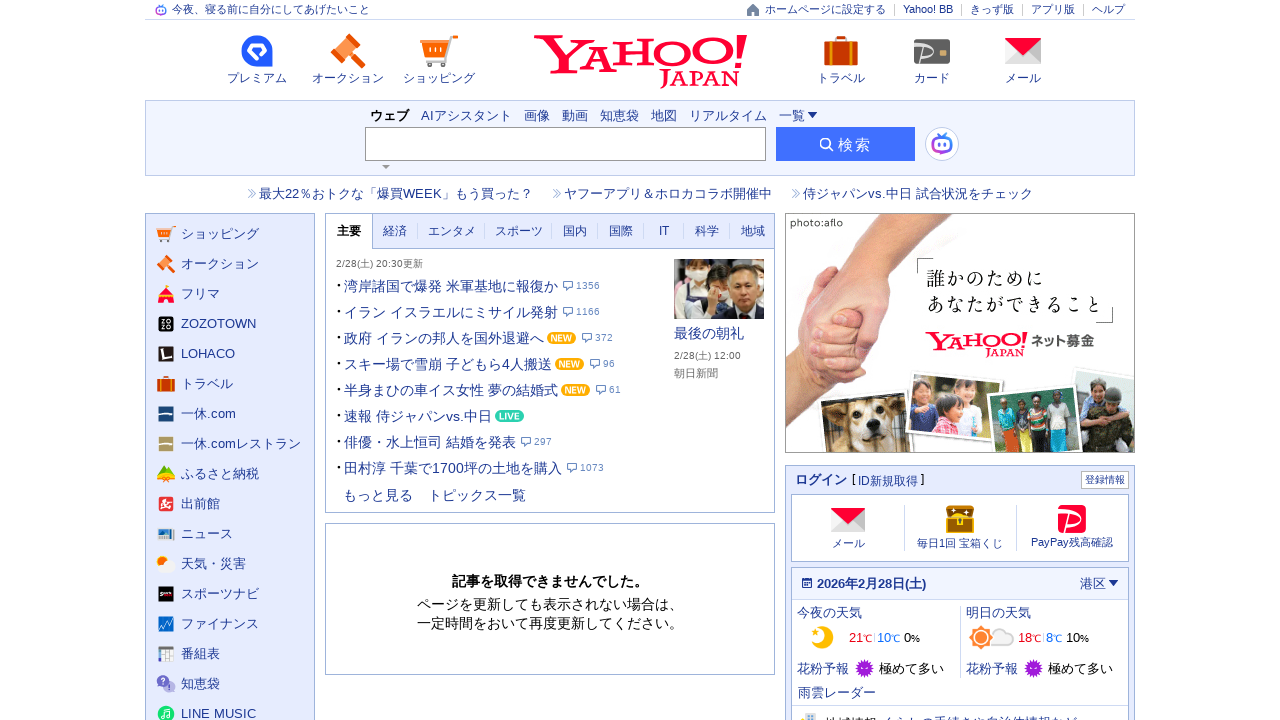

Retrieved page title: Yahoo! JAPAN
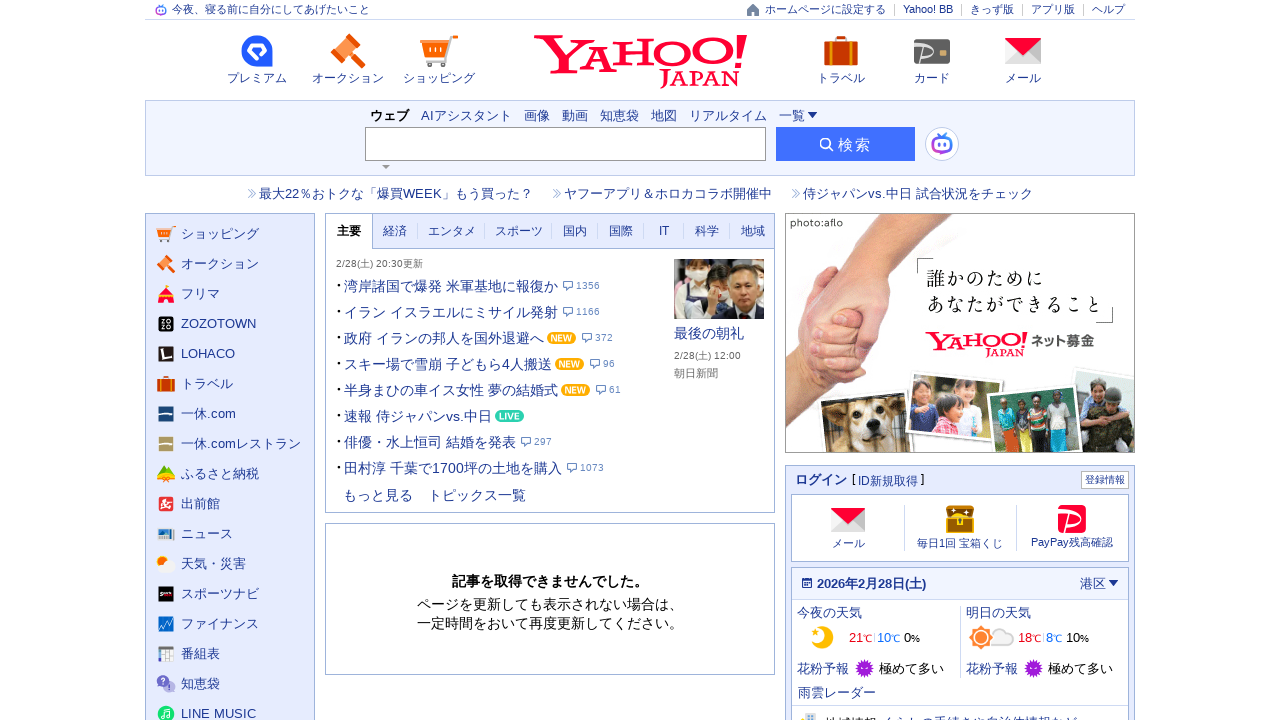

Printed page title to console
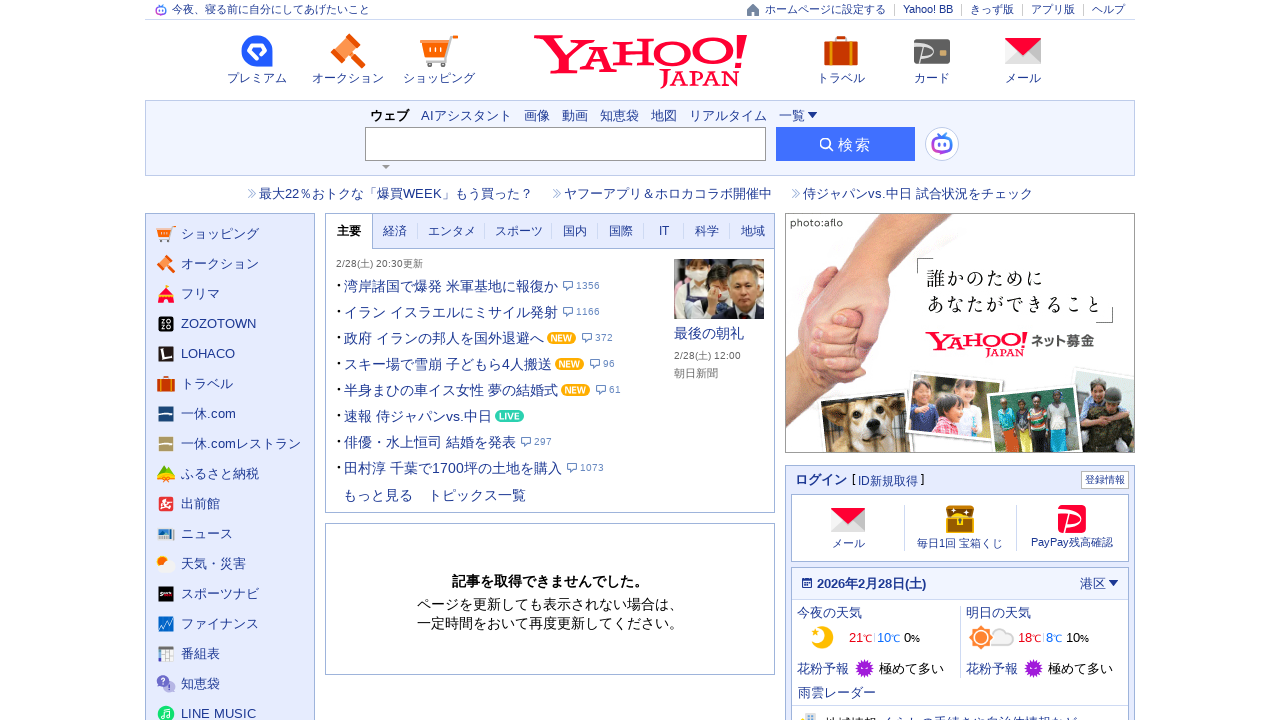

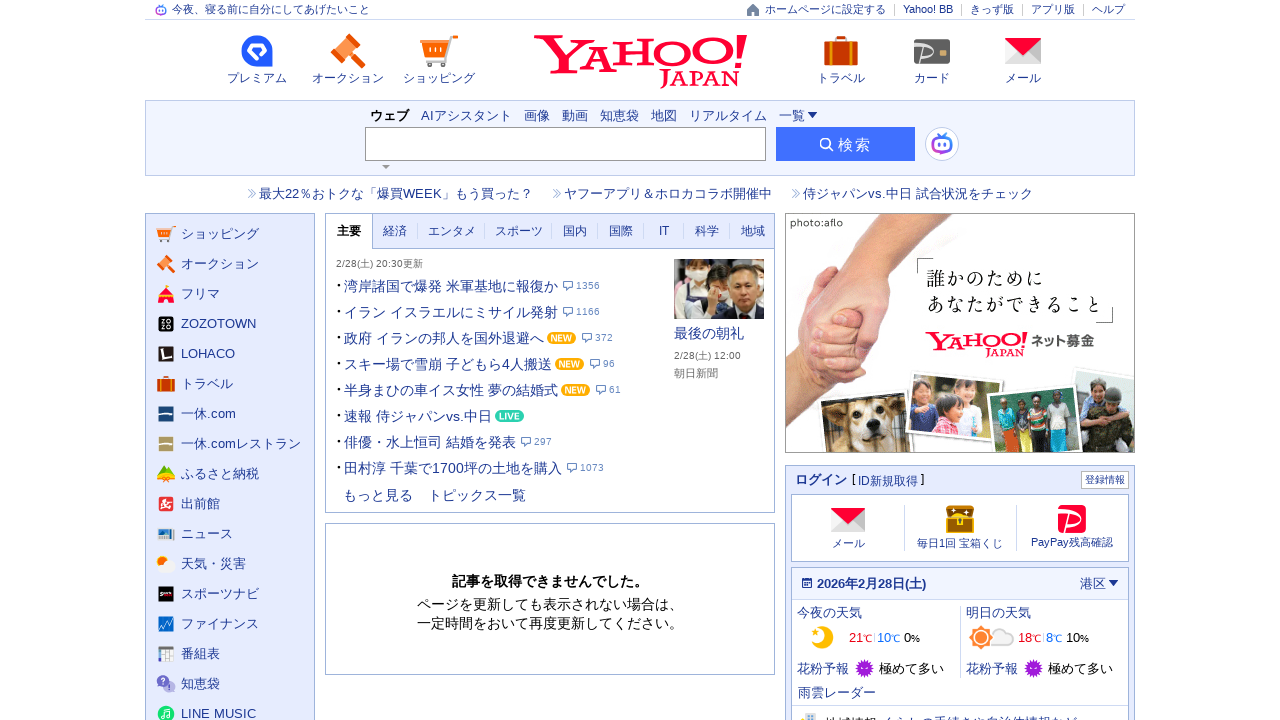